Tests that entering an empty string removes the todo item

Starting URL: https://demo.playwright.dev/todomvc

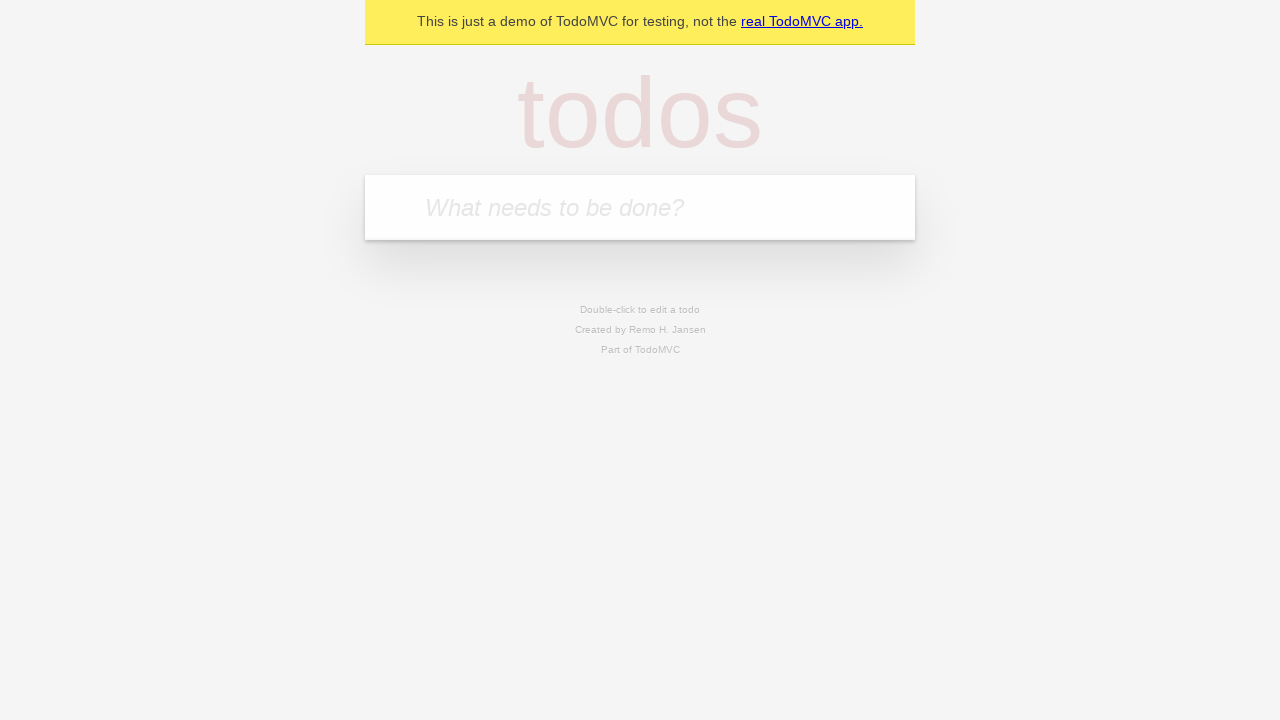

Filled todo input with 'buy some cheese' on internal:attr=[placeholder="What needs to be done?"i]
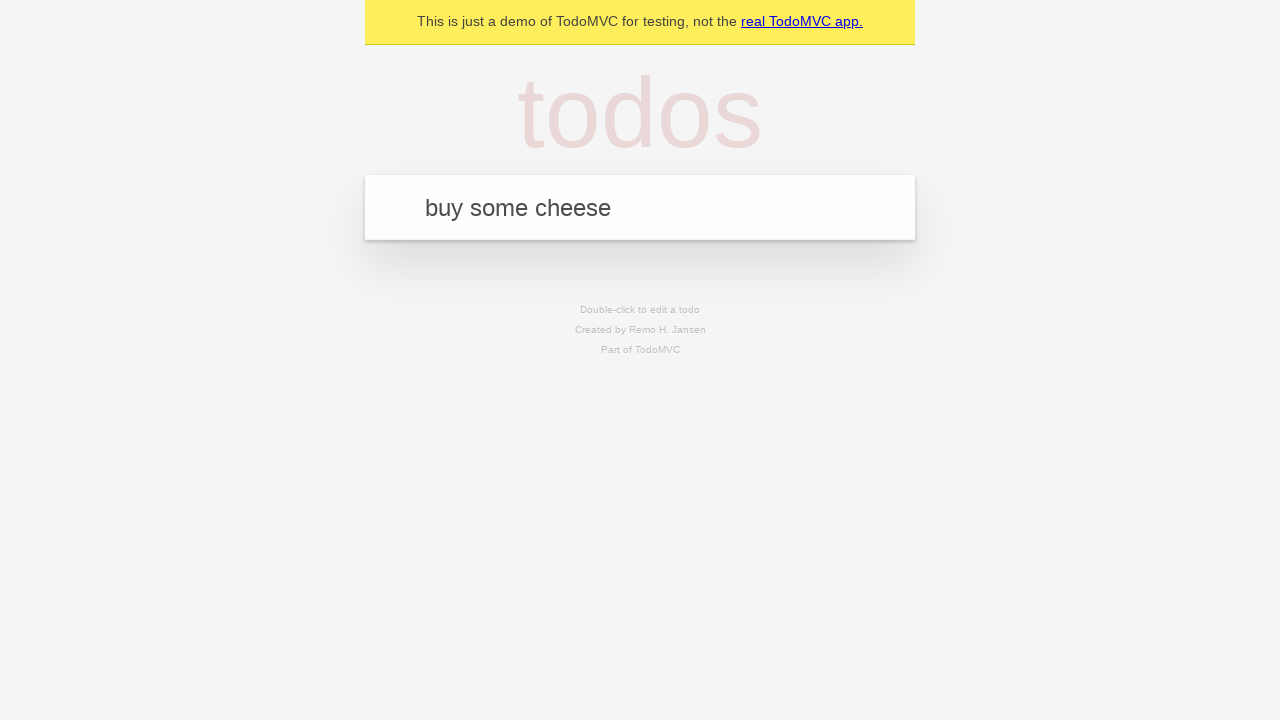

Pressed Enter to create first todo item on internal:attr=[placeholder="What needs to be done?"i]
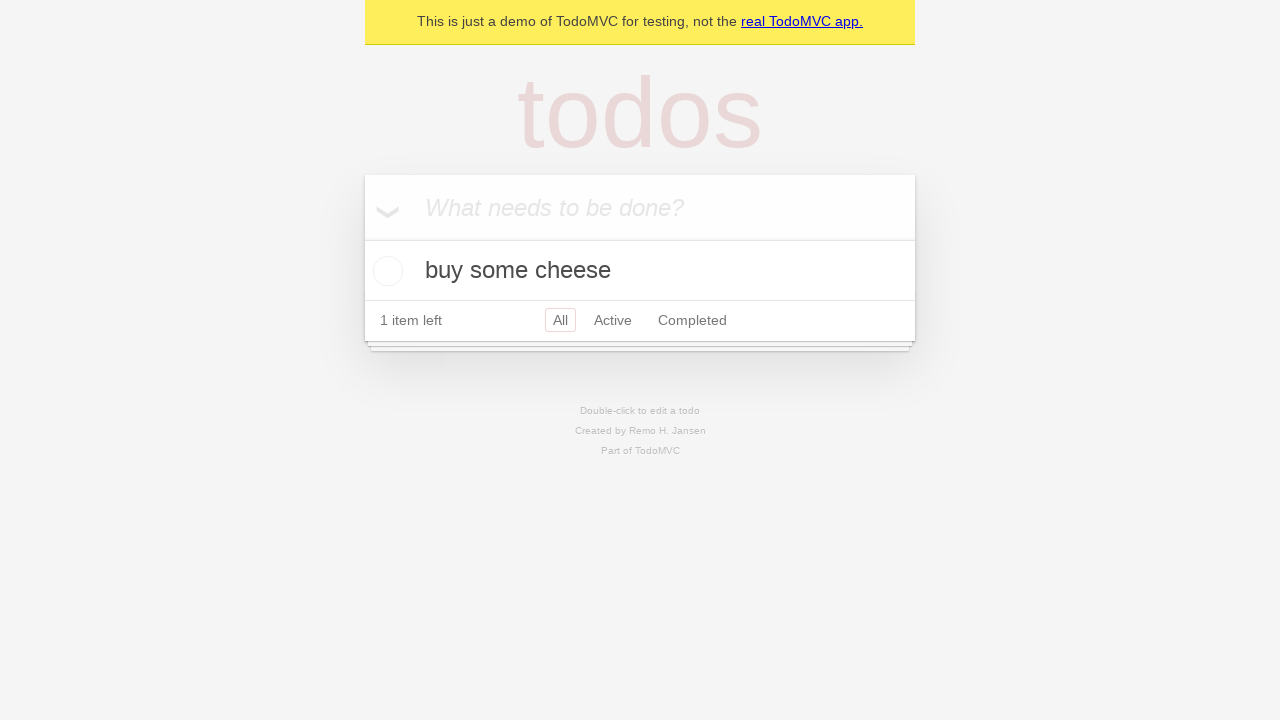

Filled todo input with 'feed the cat' on internal:attr=[placeholder="What needs to be done?"i]
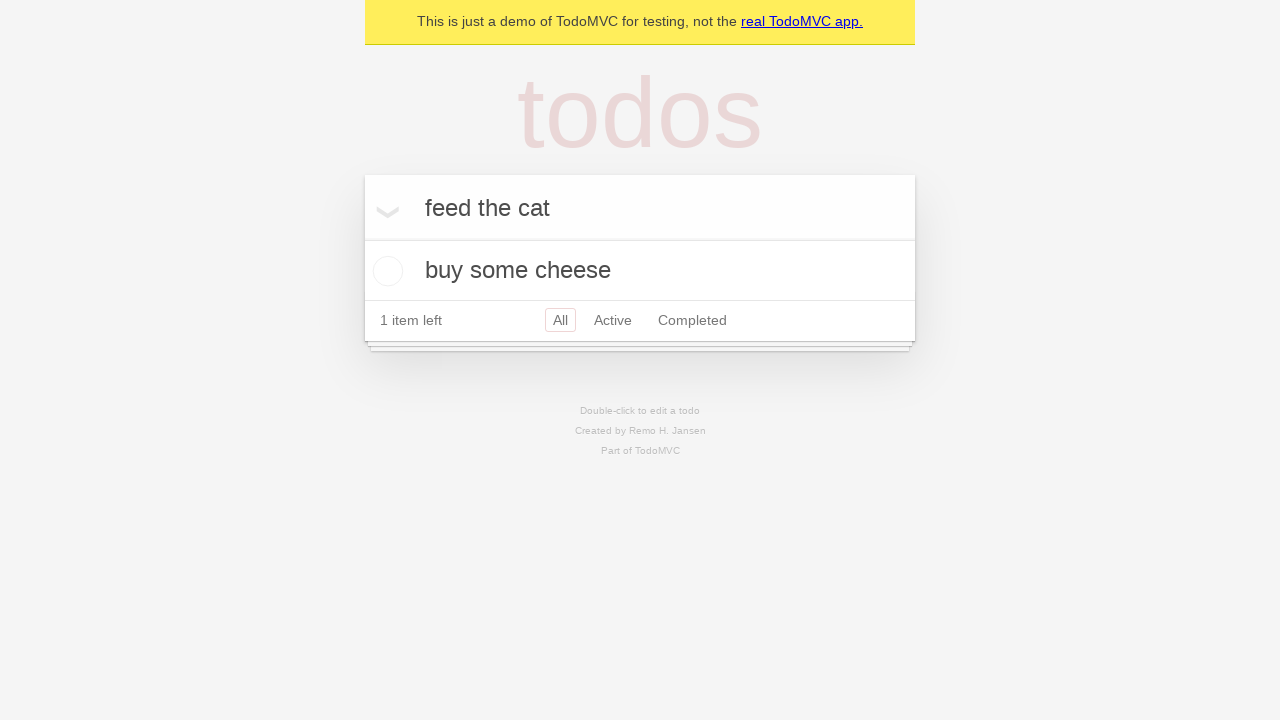

Pressed Enter to create second todo item on internal:attr=[placeholder="What needs to be done?"i]
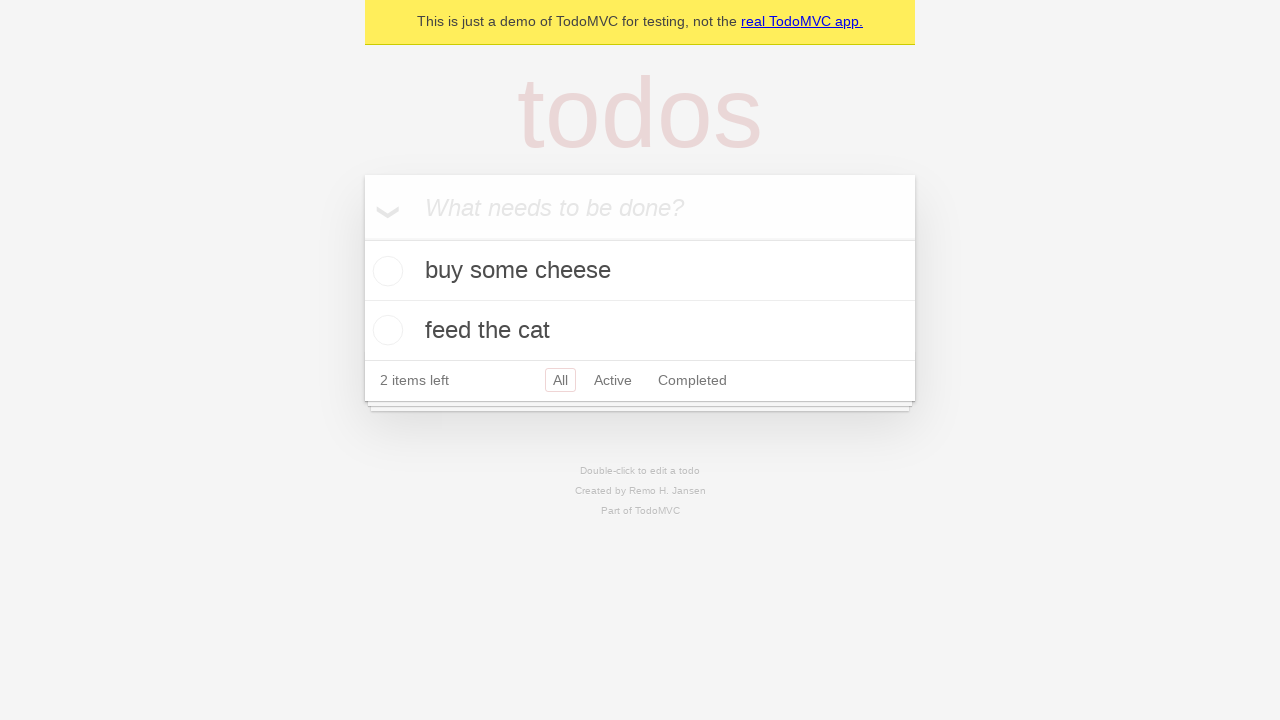

Filled todo input with 'book a doctors appointment' on internal:attr=[placeholder="What needs to be done?"i]
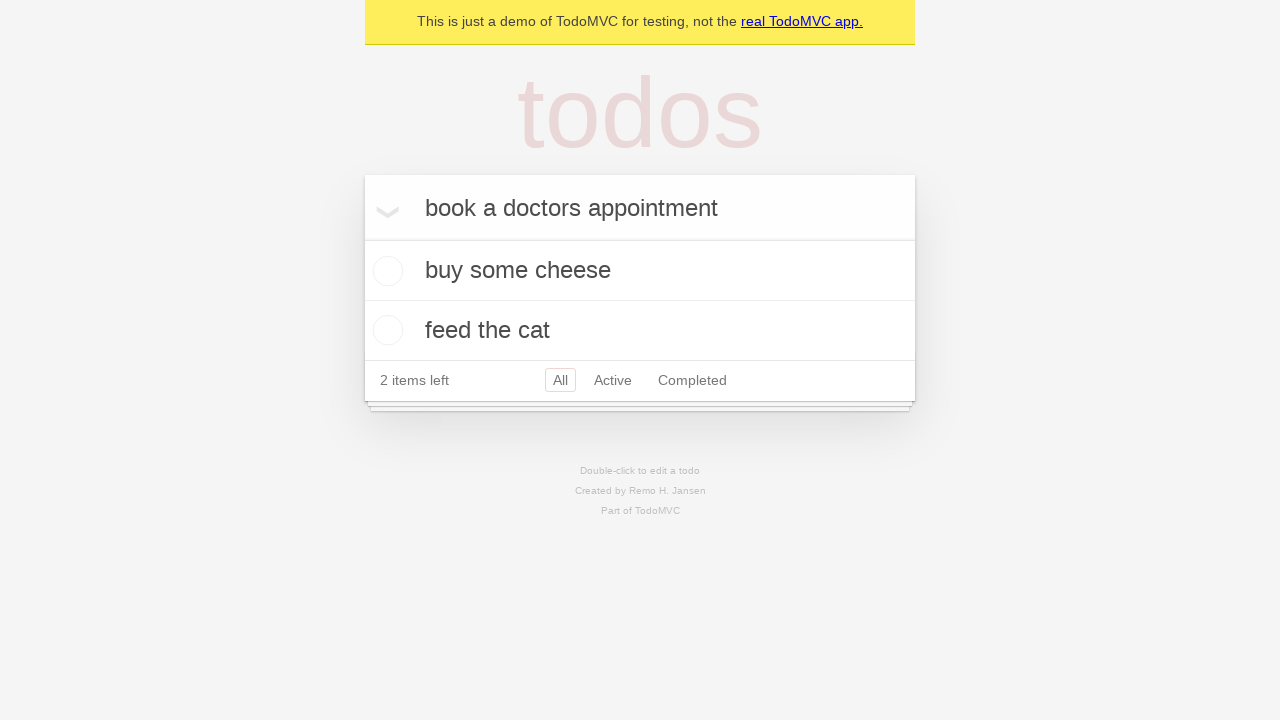

Pressed Enter to create third todo item on internal:attr=[placeholder="What needs to be done?"i]
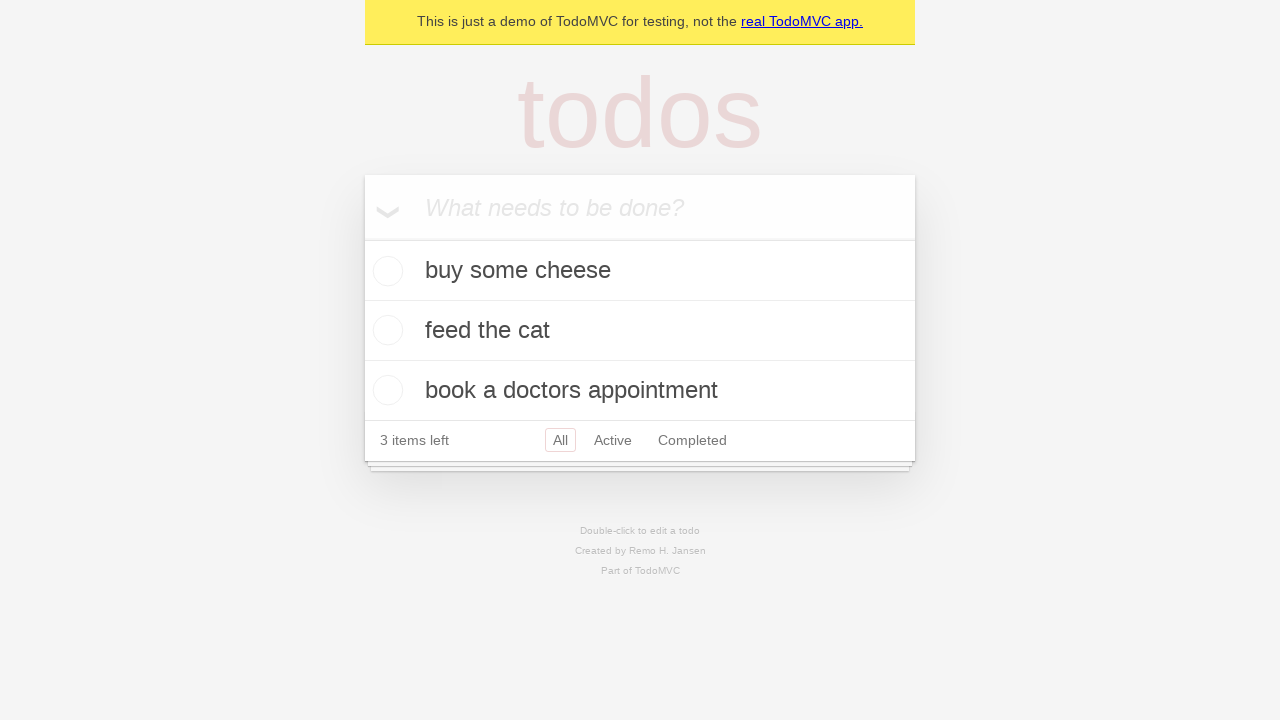

Double-clicked second todo item to enter edit mode at (640, 331) on internal:testid=[data-testid="todo-item"s] >> nth=1
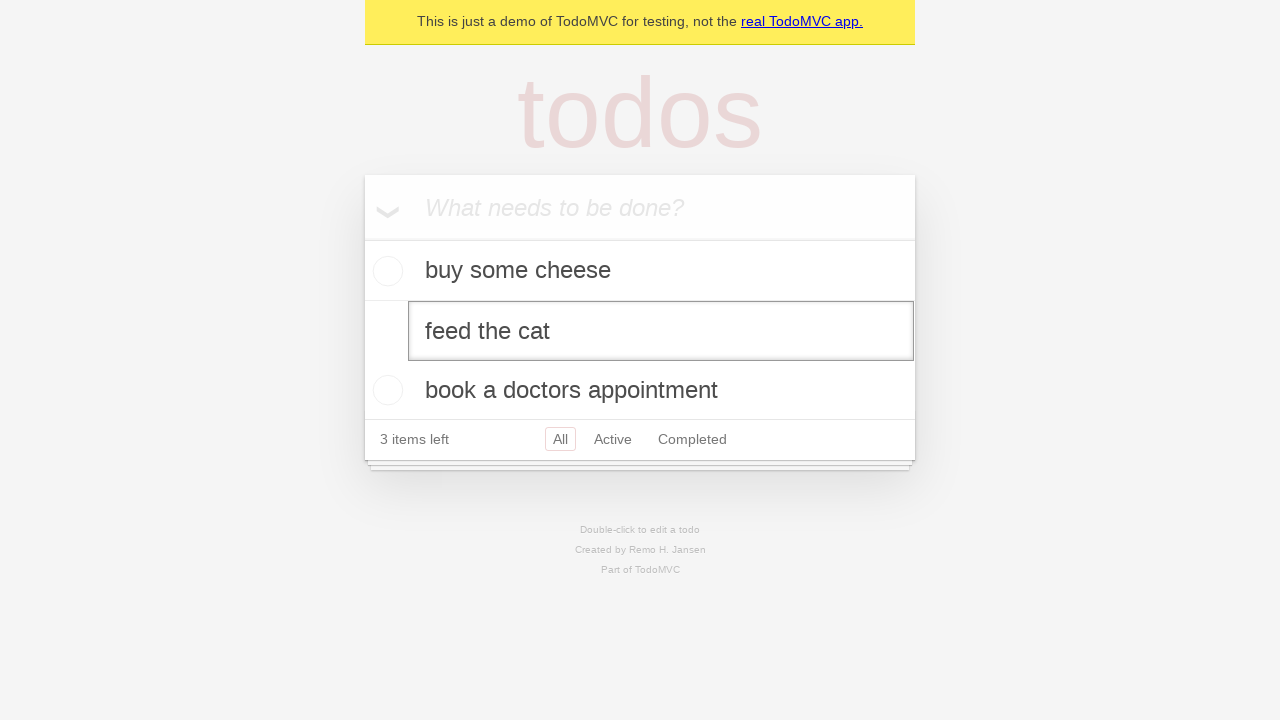

Cleared the text in the edit field on internal:testid=[data-testid="todo-item"s] >> nth=1 >> internal:role=textbox[nam
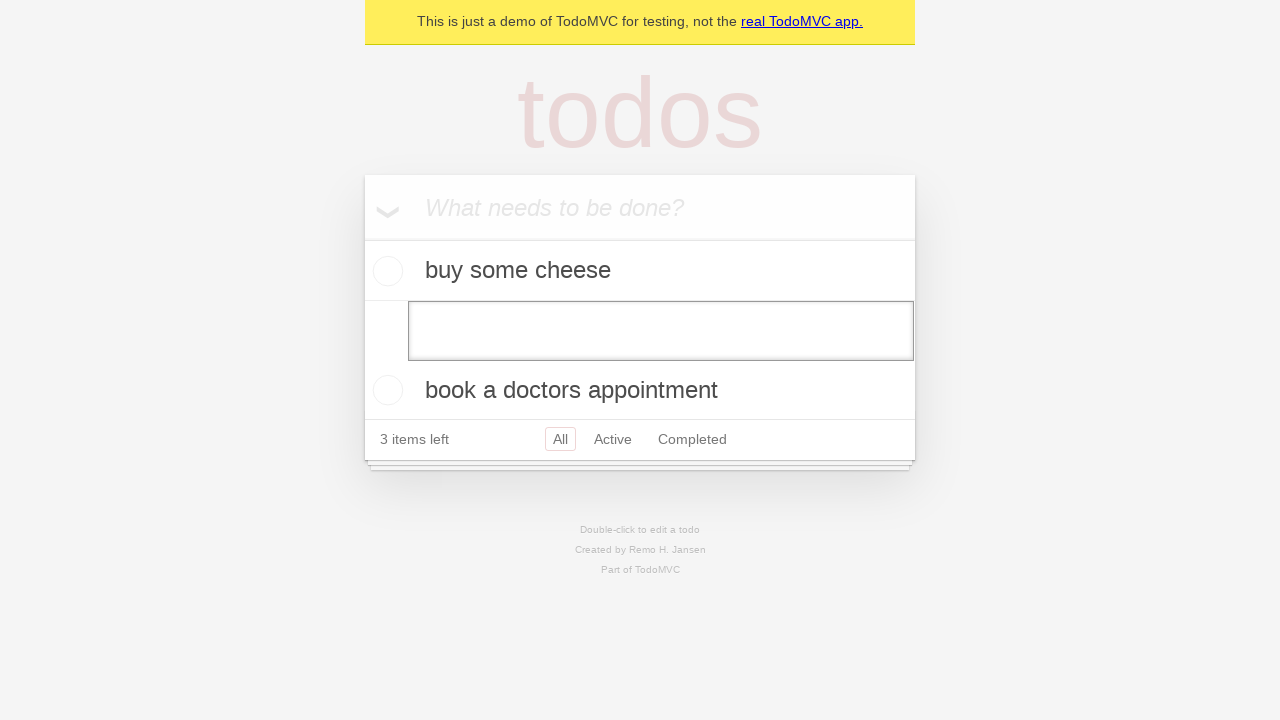

Pressed Enter to submit empty text, removing the todo item on internal:testid=[data-testid="todo-item"s] >> nth=1 >> internal:role=textbox[nam
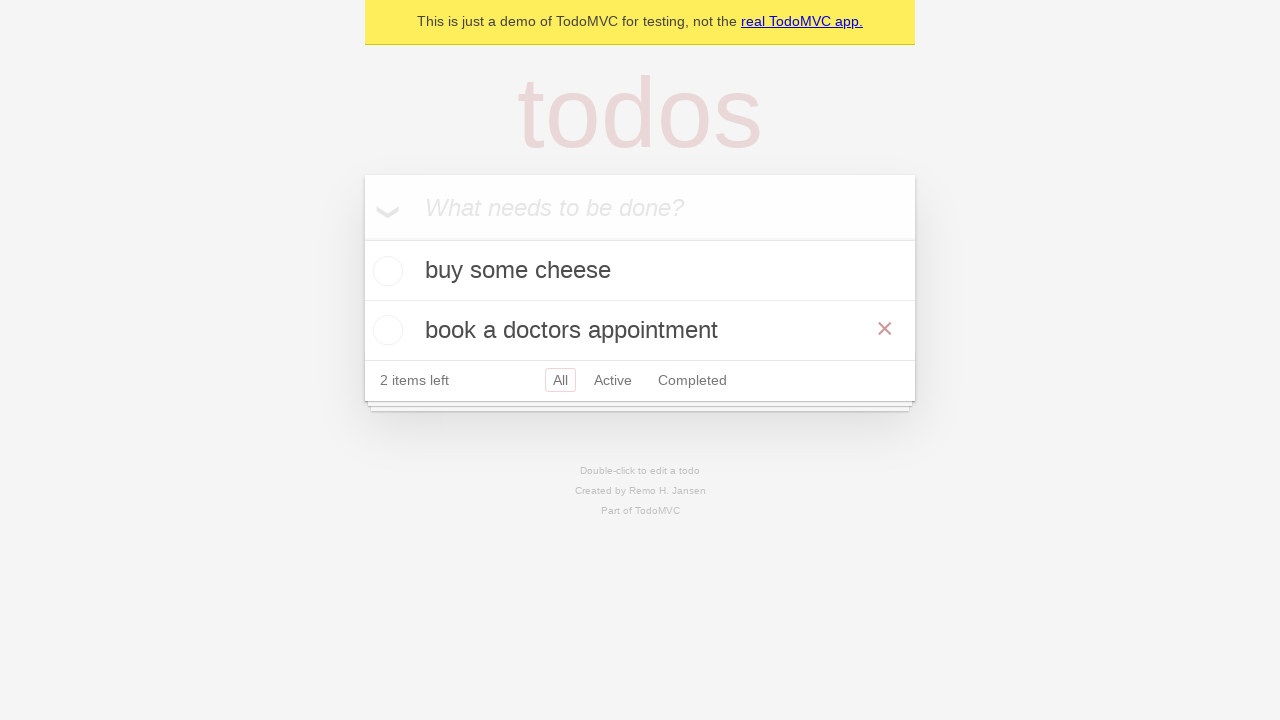

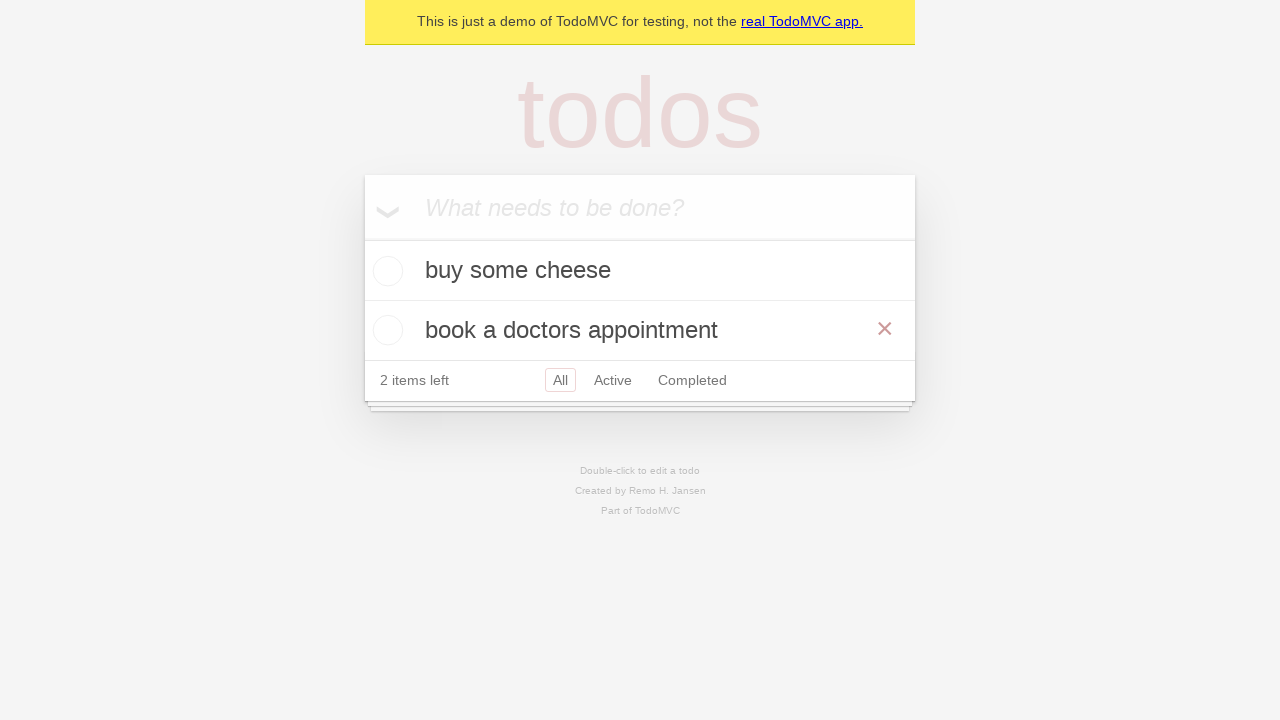